Tests creating a new todo item by entering a todo name and verifying the todo count increases

Starting URL: https://eviltester.github.io/simpletodolist/todo.html#/&eviltester

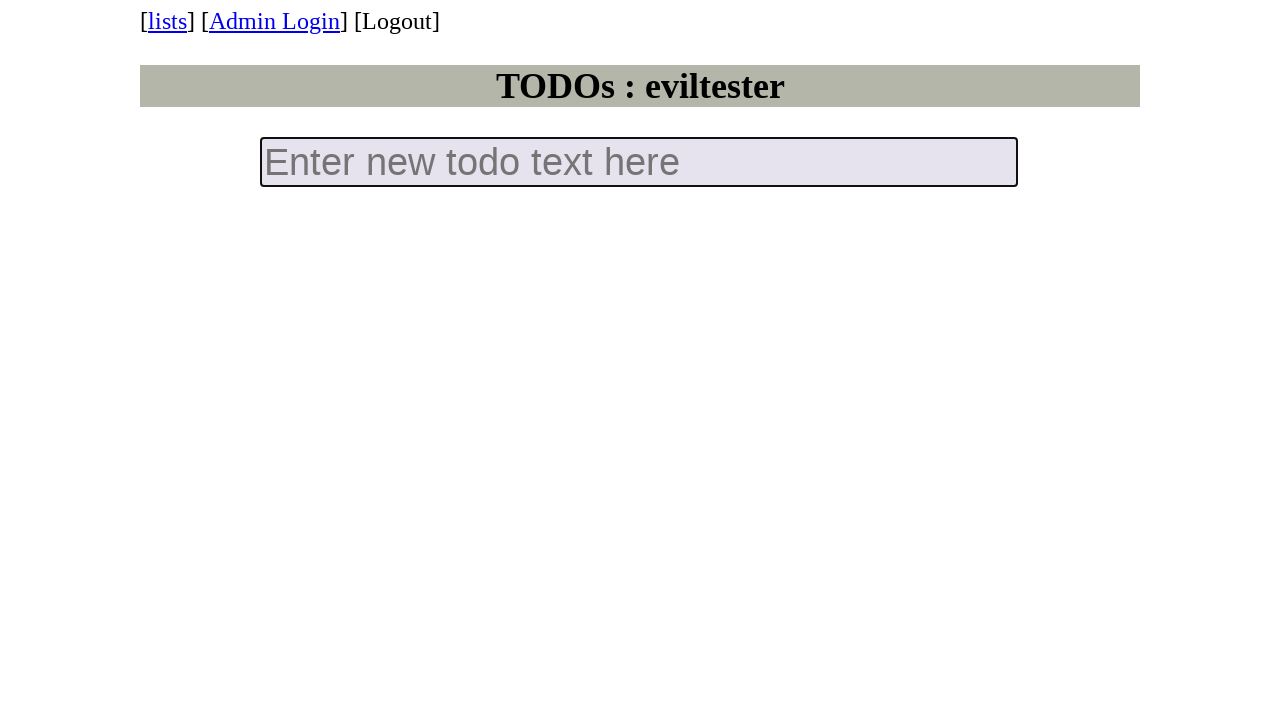

Waited for new todo input field to load
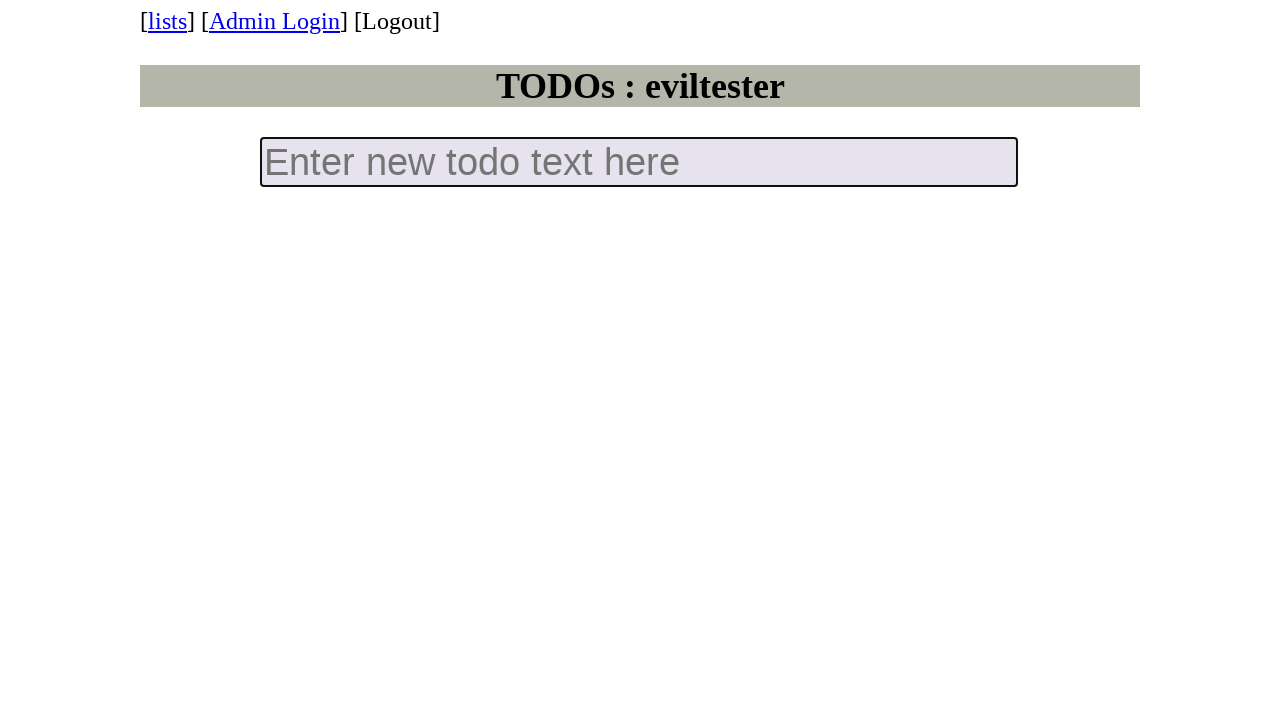

Counted initial todos: 0
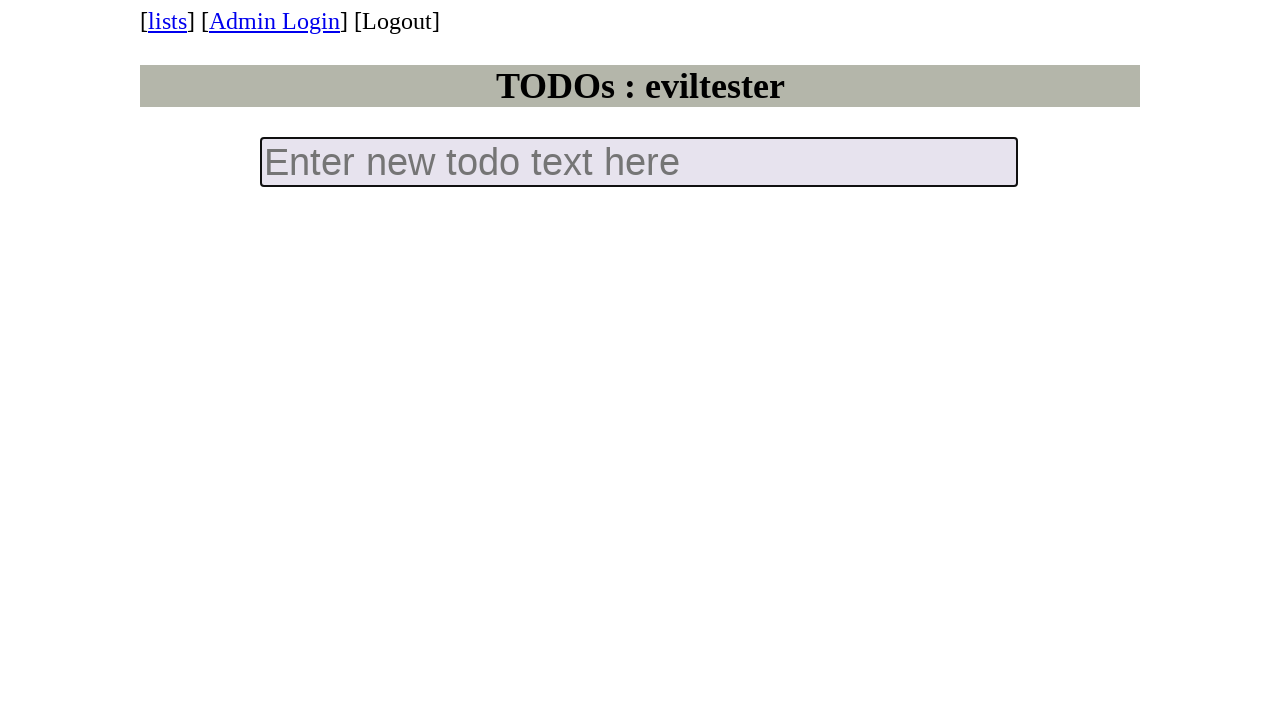

Filled new todo input field with 'Do this thing' on input.new-todo
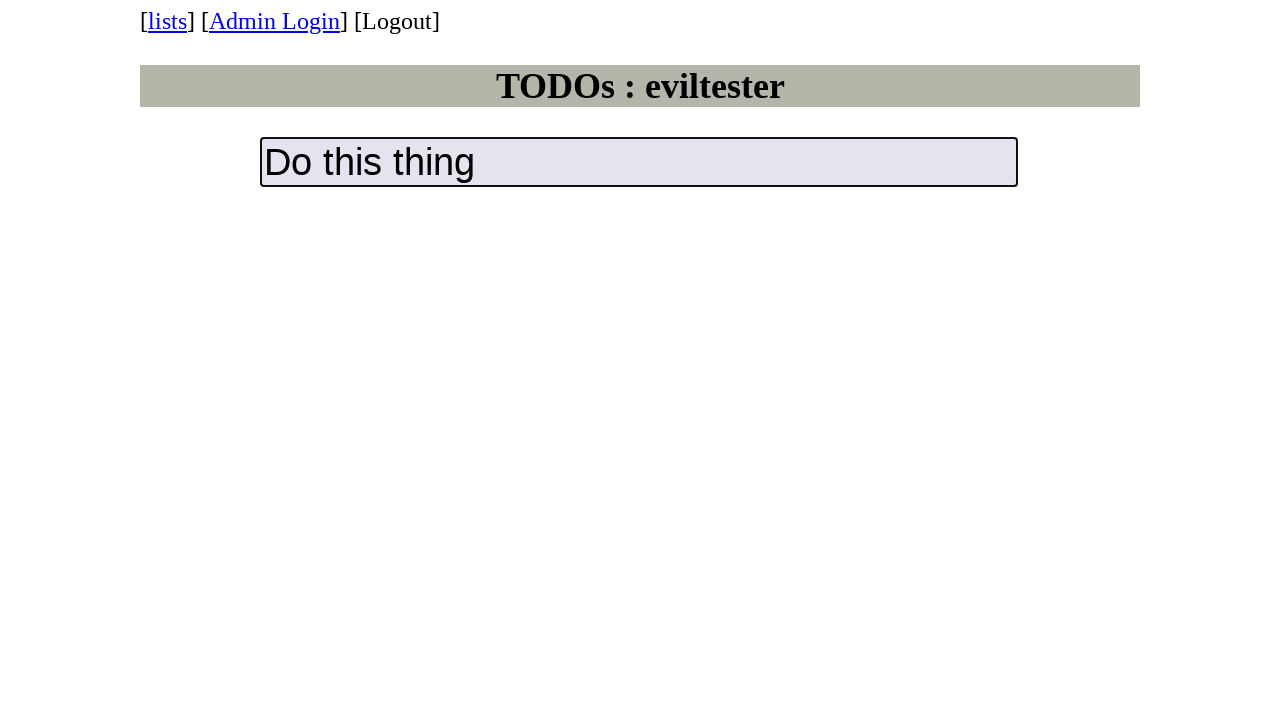

Pressed Enter to create the todo on input.new-todo
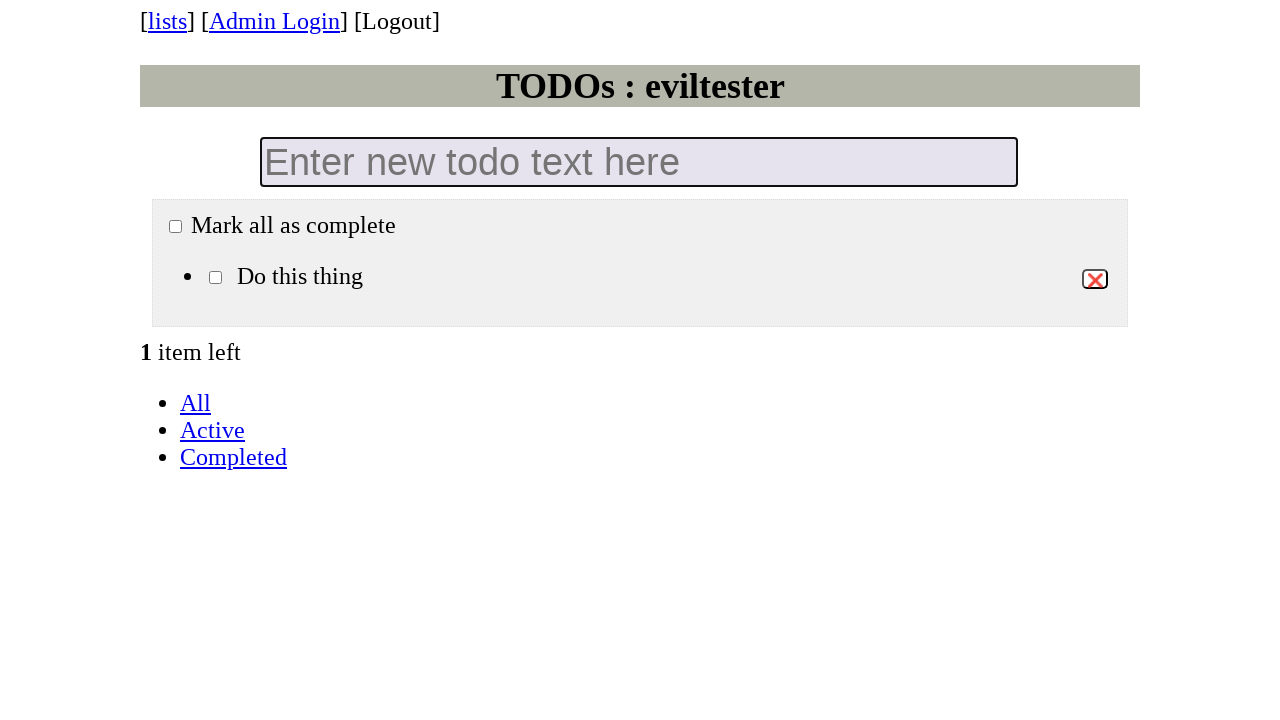

Verified todo count increased from 0 to 1
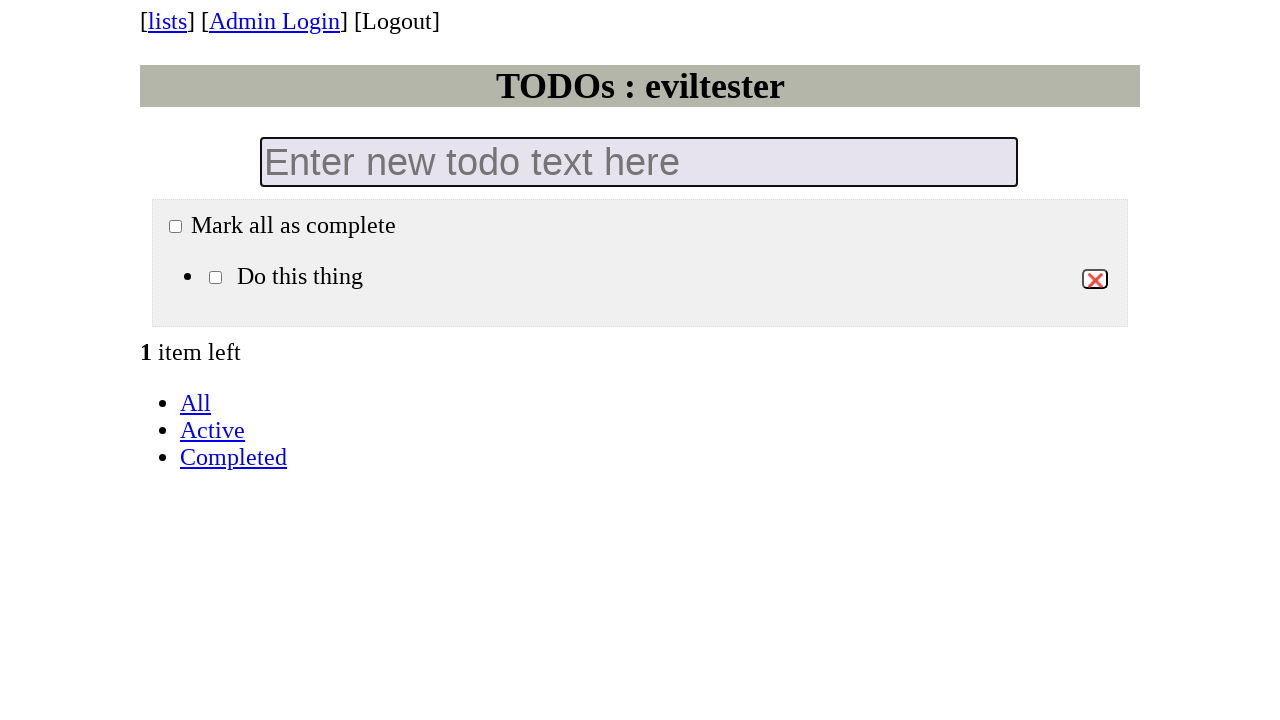

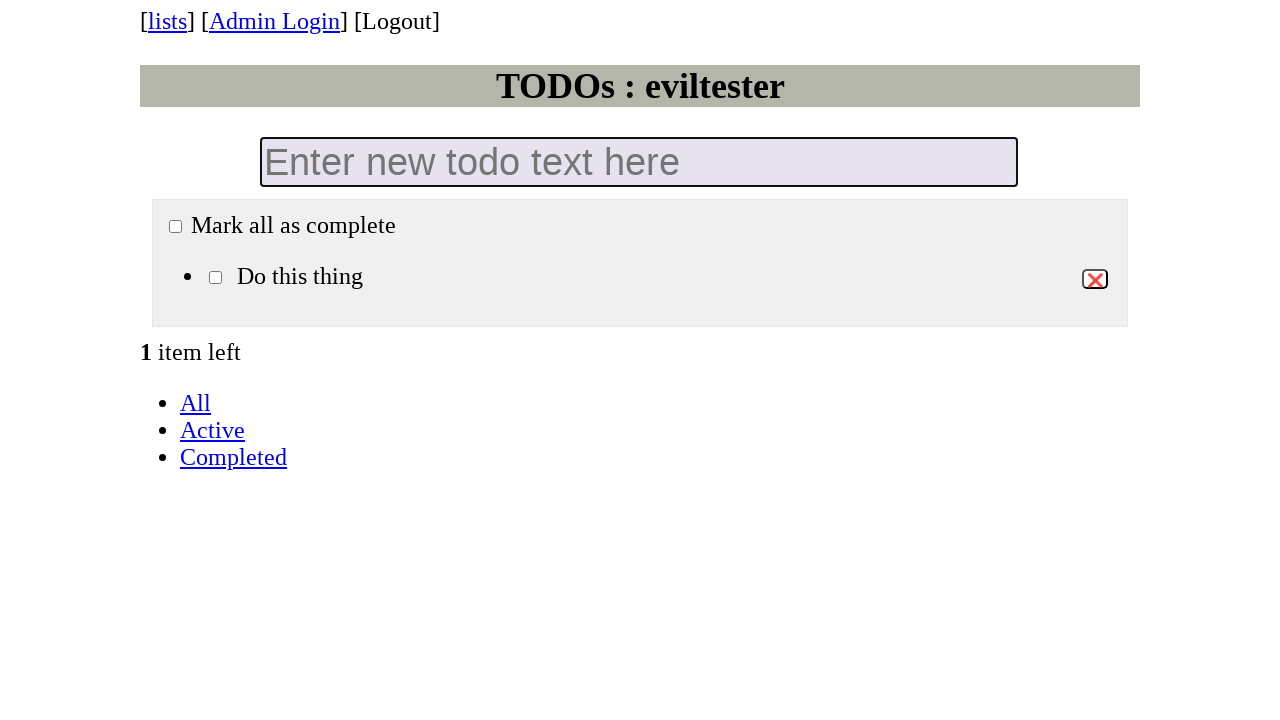